Tests JavaScript confirm dialog handling by clicking a button that triggers a JS confirm popup, dismissing it (clicking cancel), and verifying the result message is displayed

Starting URL: https://the-internet.herokuapp.com/javascript_alerts

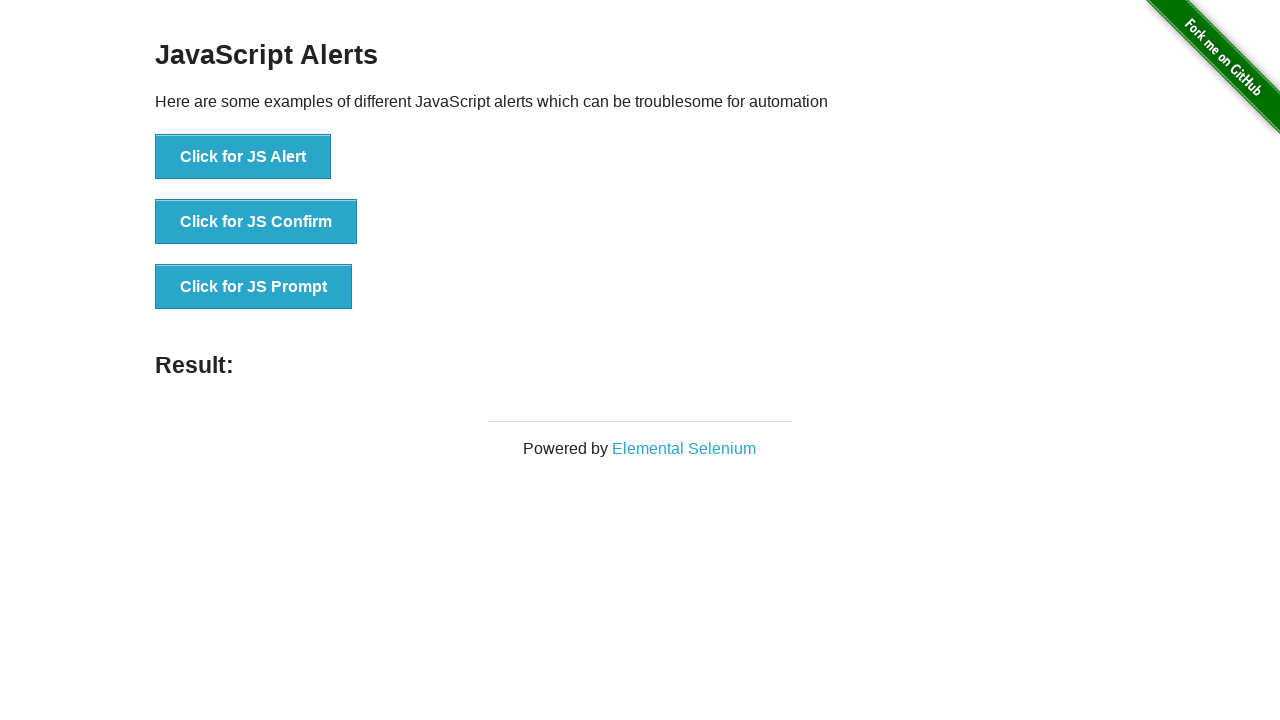

Clicked button to trigger JS Confirm dialog at (256, 222) on xpath=//button[contains(text(),'Click for JS Confirm')]
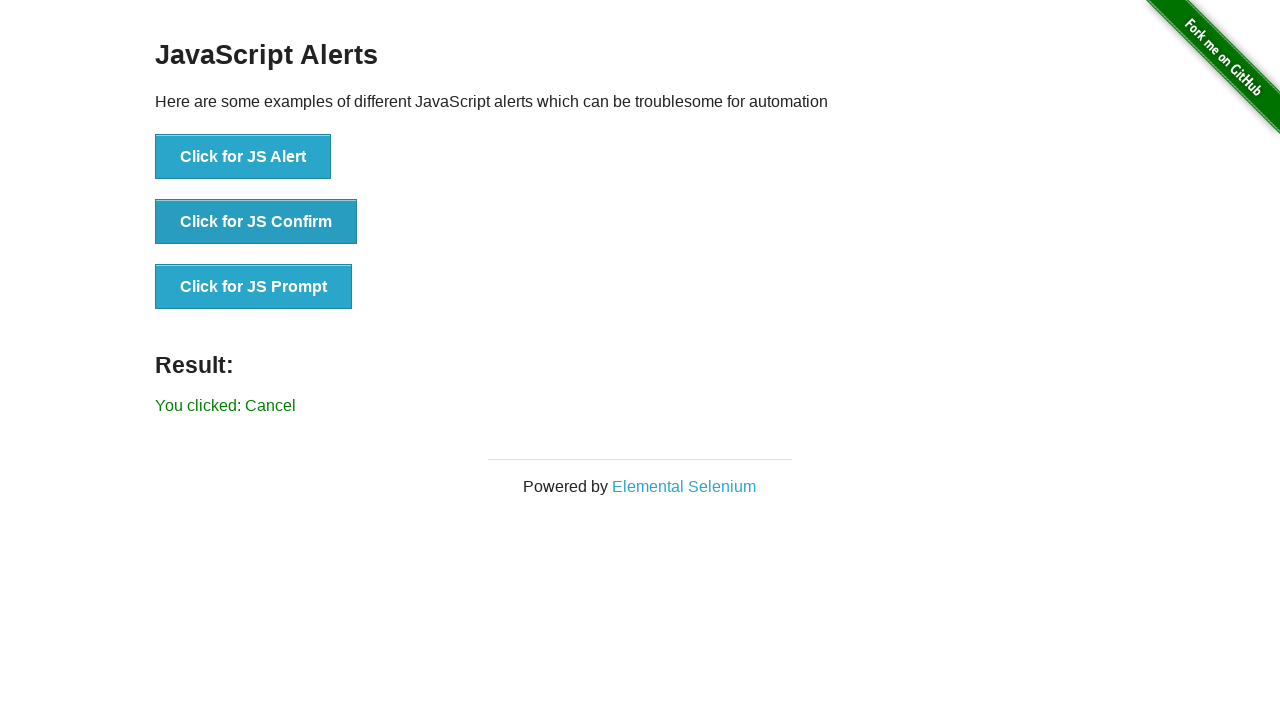

Set up dialog handler to dismiss confirm dialog
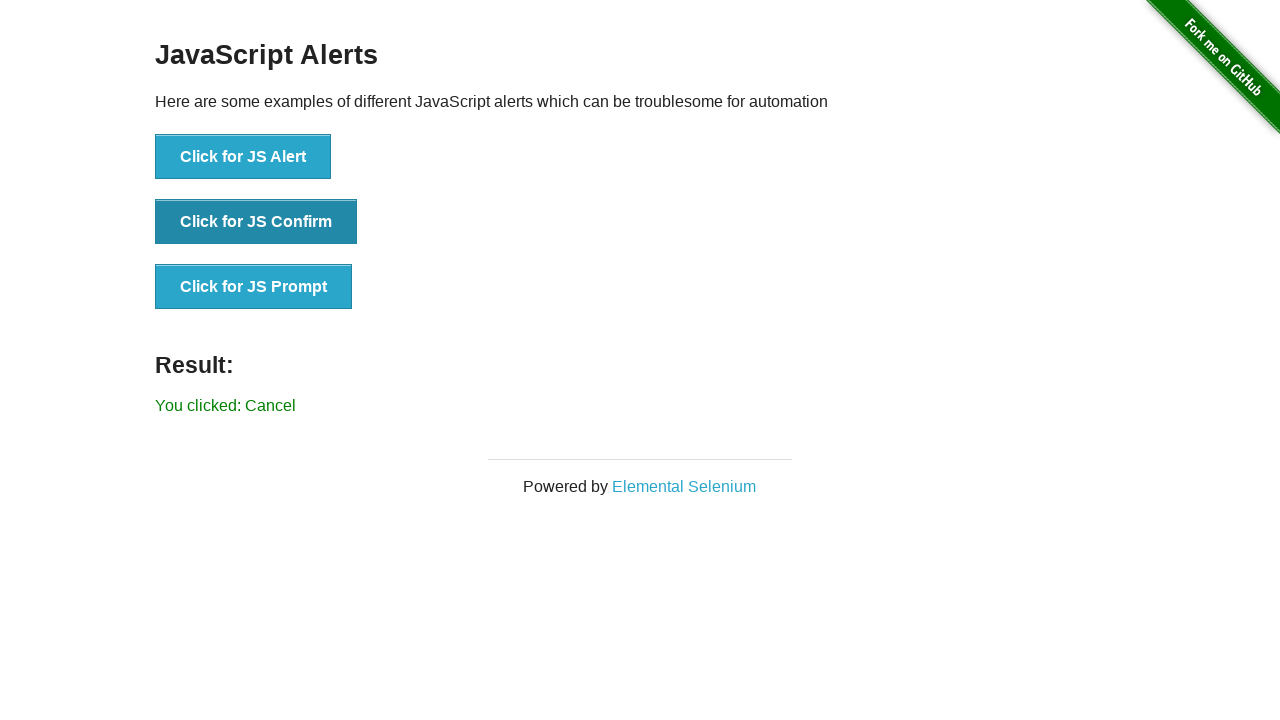

Clicked button again to trigger JS Confirm dialog with handler active at (256, 222) on xpath=//button[contains(text(),'Click for JS Confirm')]
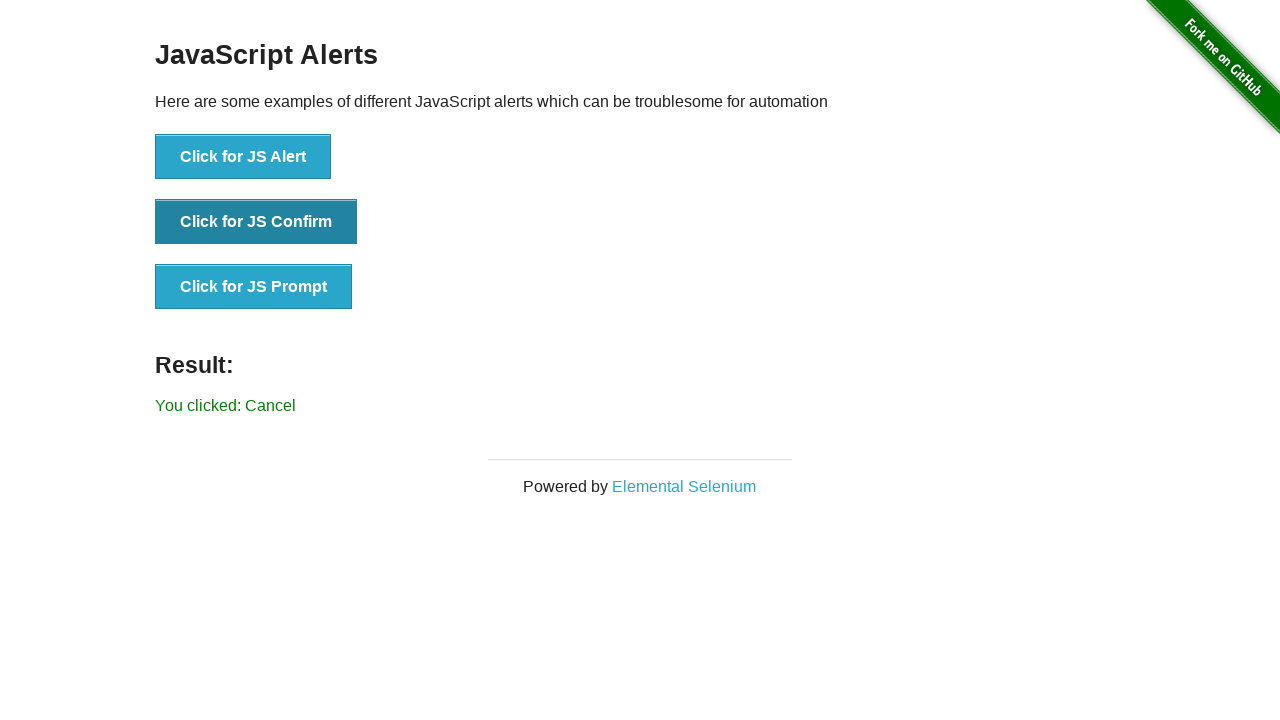

Result message element is visible after dismissing dialog
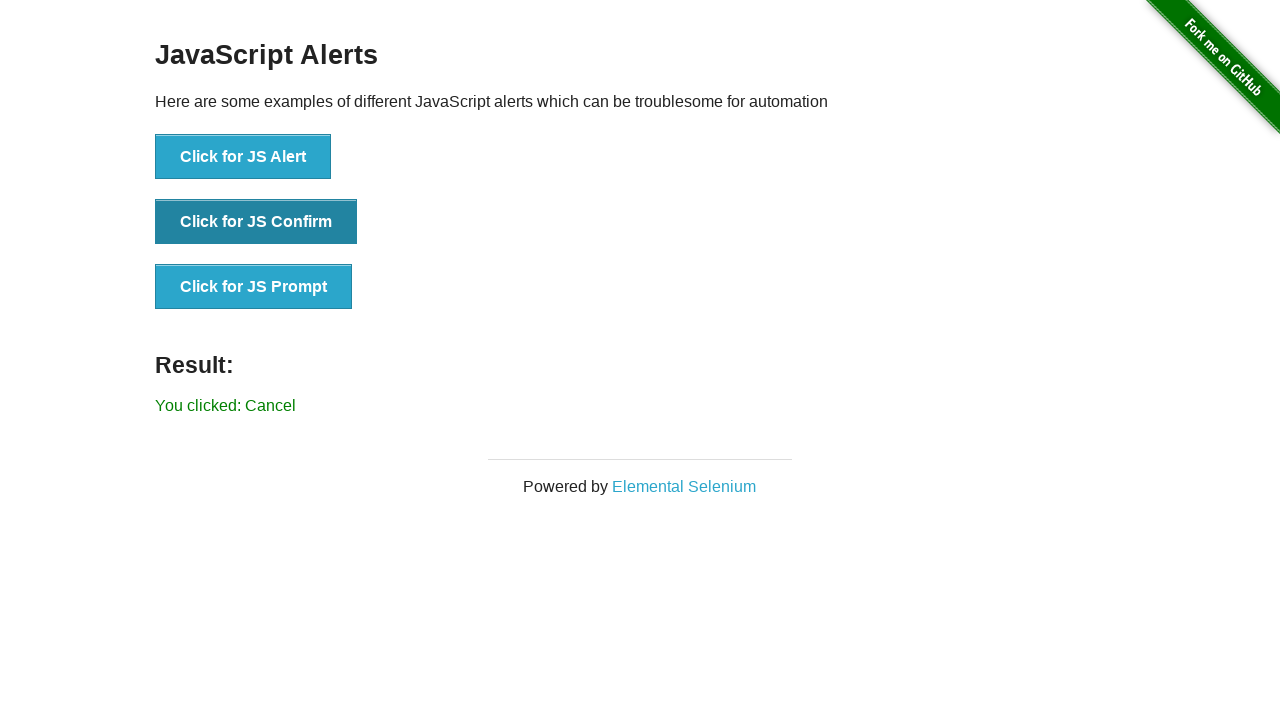

Verified result message is visible: True
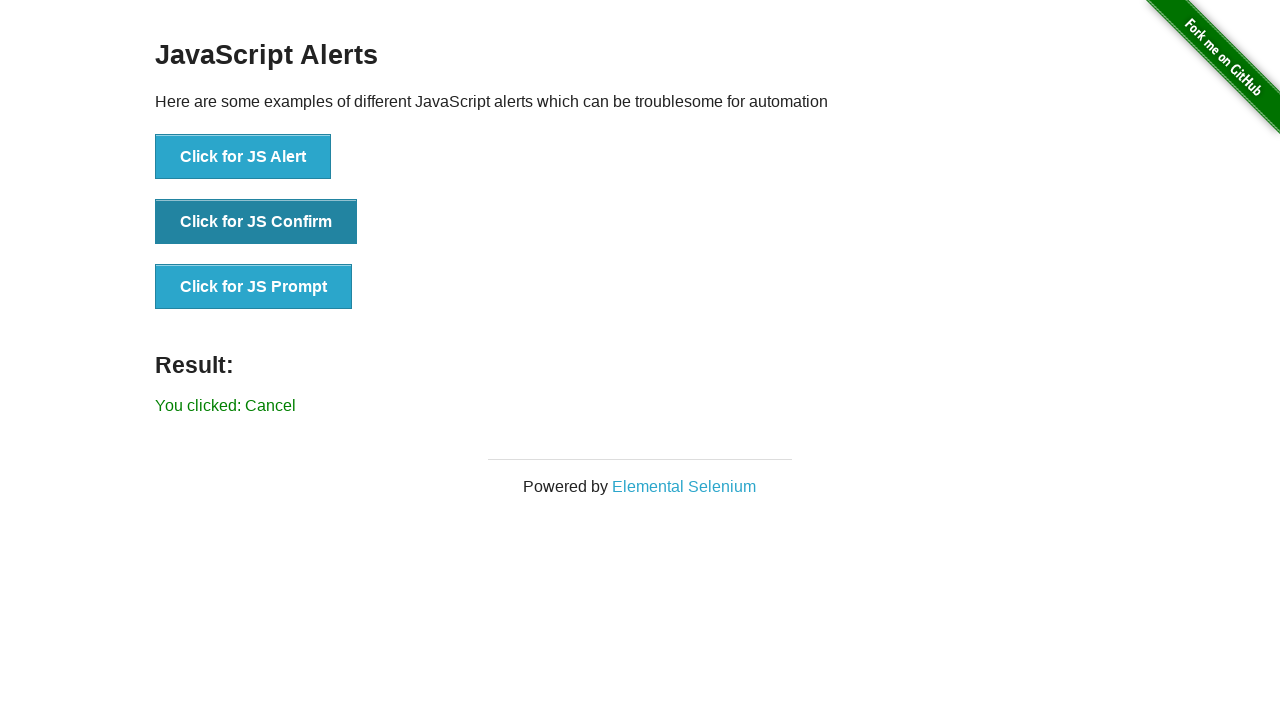

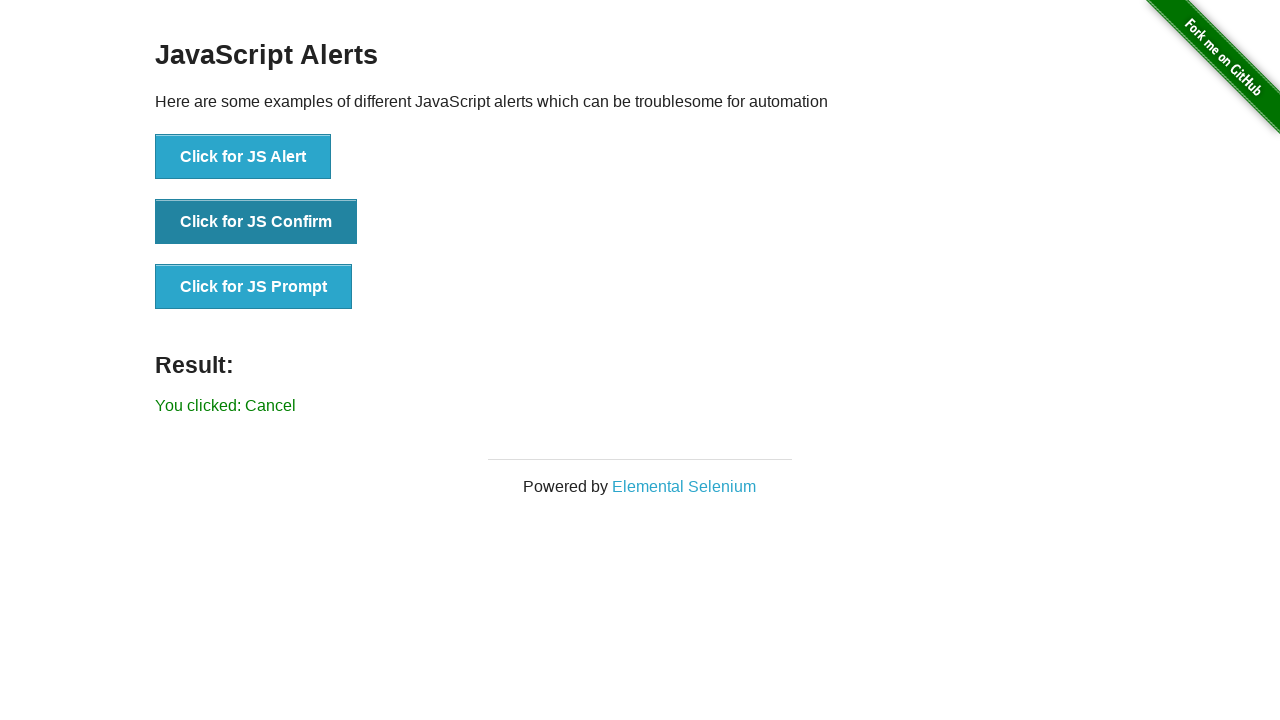